Searches for a repository using GitHub's search functionality, navigates to the repository, opens the Issues tab, and verifies a specific issue is visible.

Starting URL: https://github.com/alsalsals/

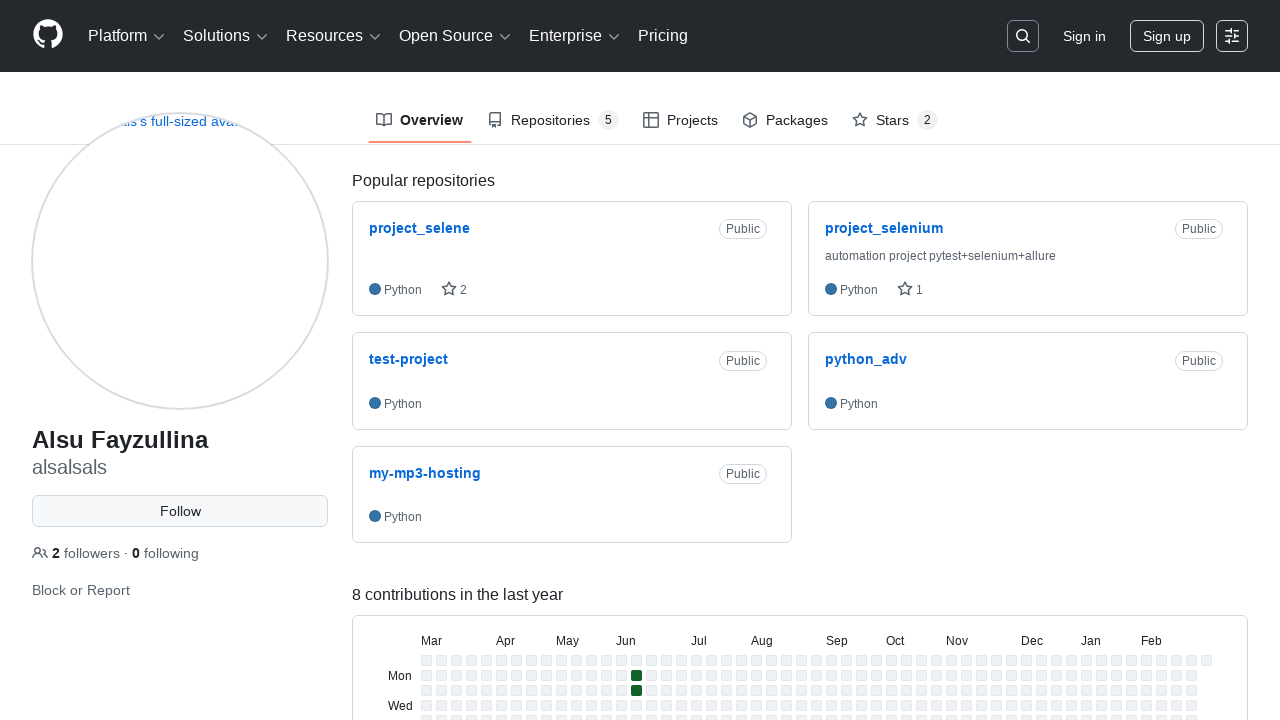

Clicked search button in header at (1023, 36) on .header-search-button
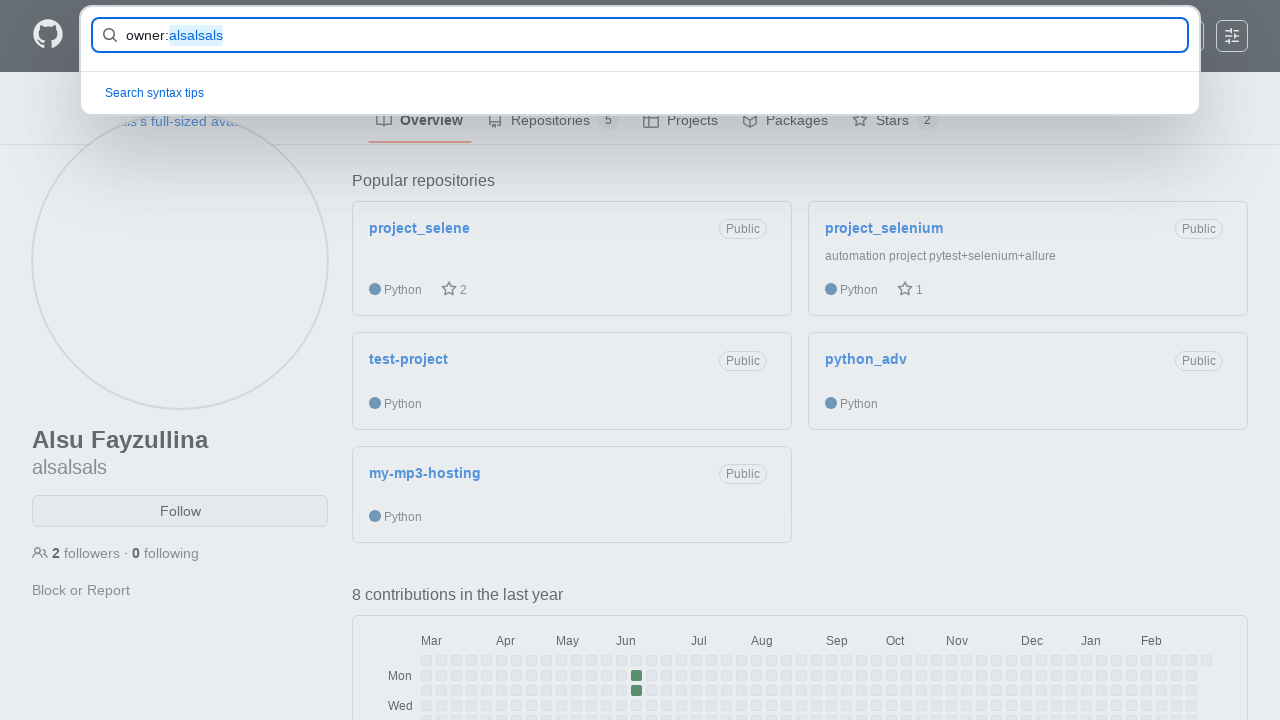

Filled search field with 'alsalsals/project_selene' on #query-builder-test
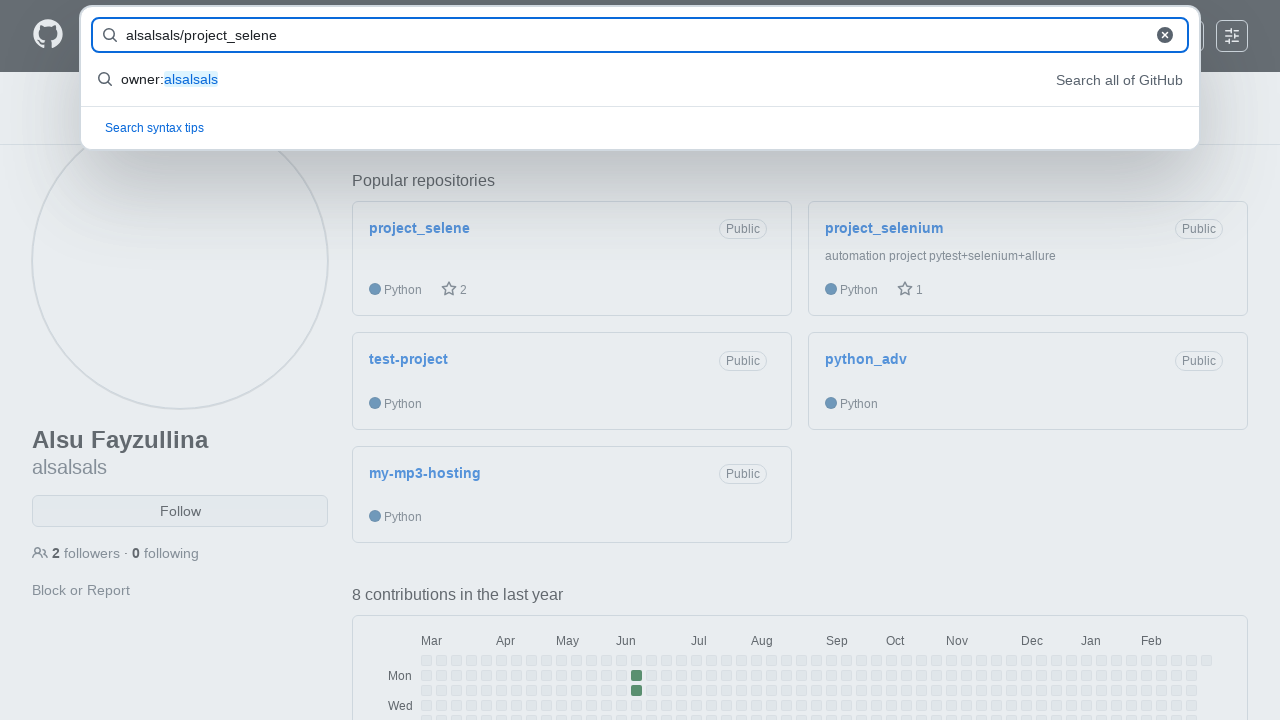

Pressed Enter to search for repository on #query-builder-test
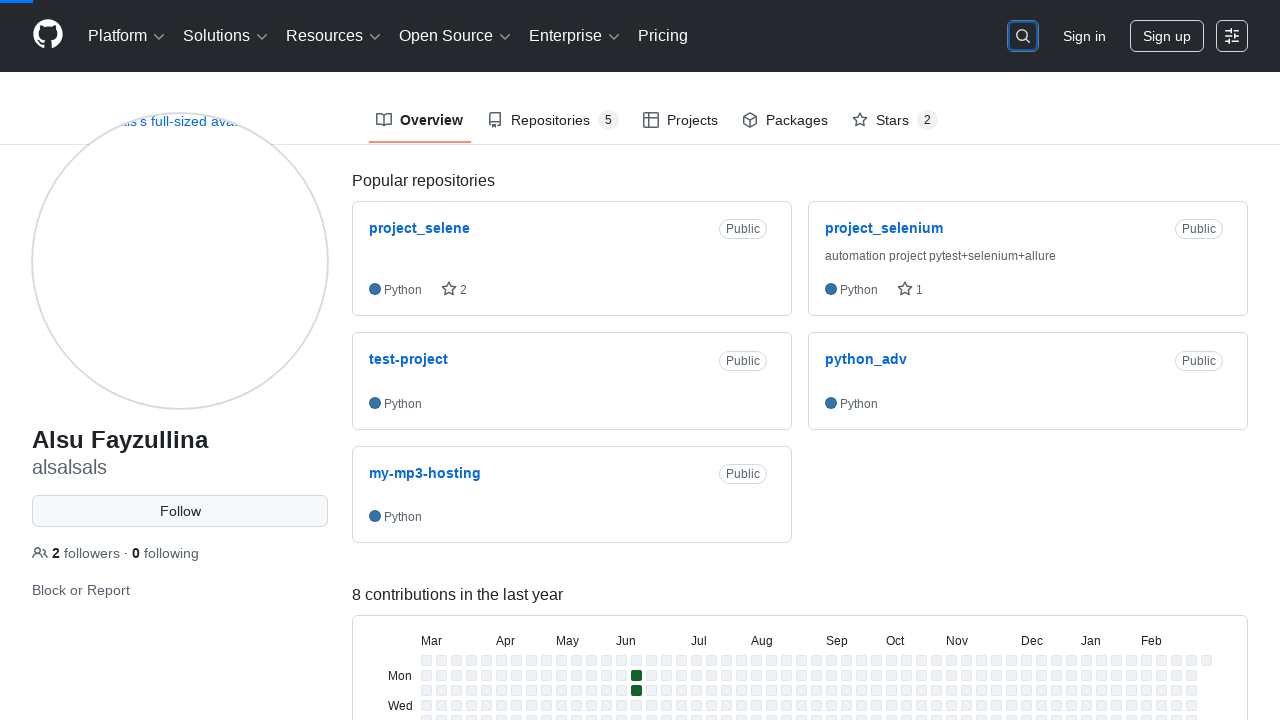

Clicked on repository link 'alsalsals/project_selene' in search results at (459, 161) on a:has-text('alsalsals/project_selene')
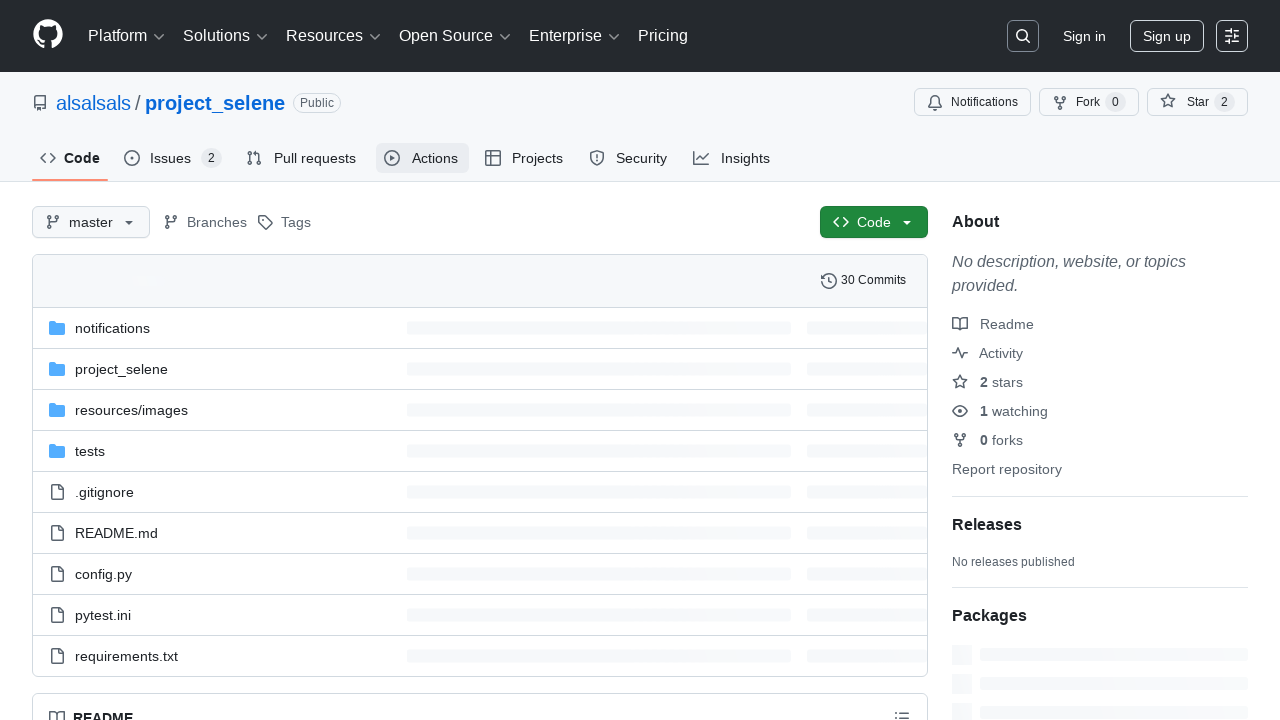

Clicked on Issues tab at (173, 158) on #issues-tab
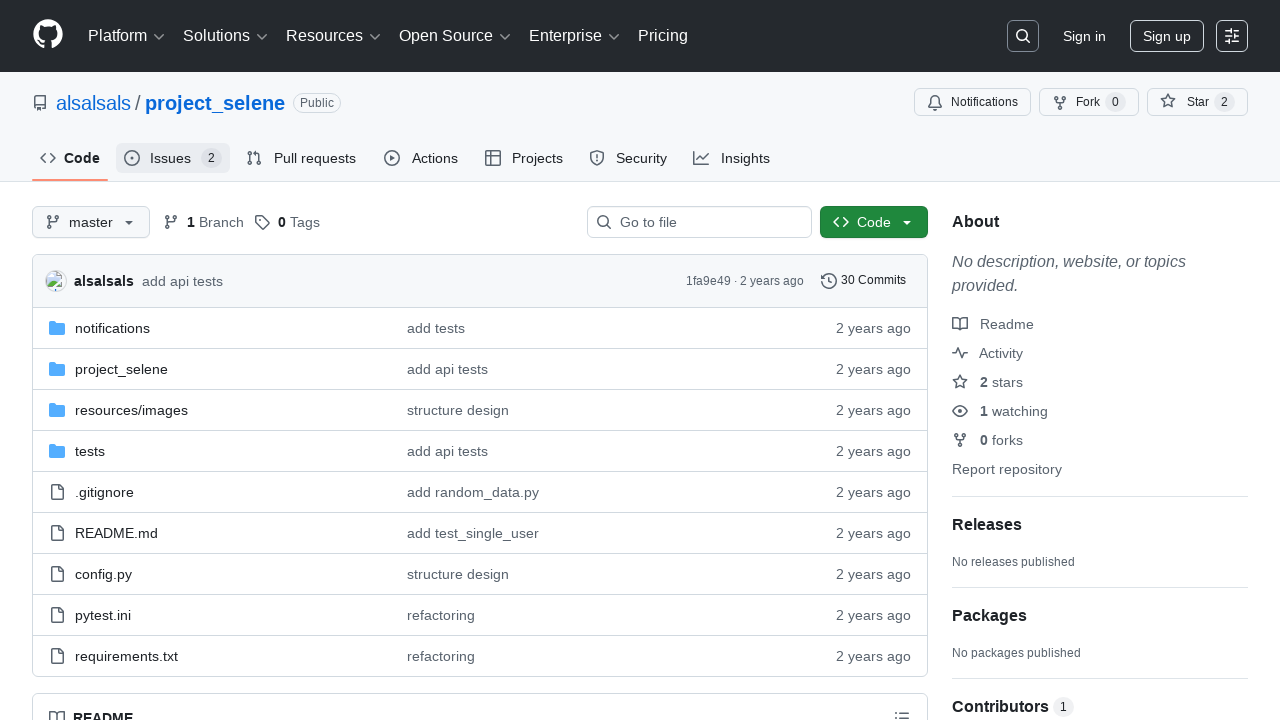

Verified 'for test' issue is visible in Issues tab
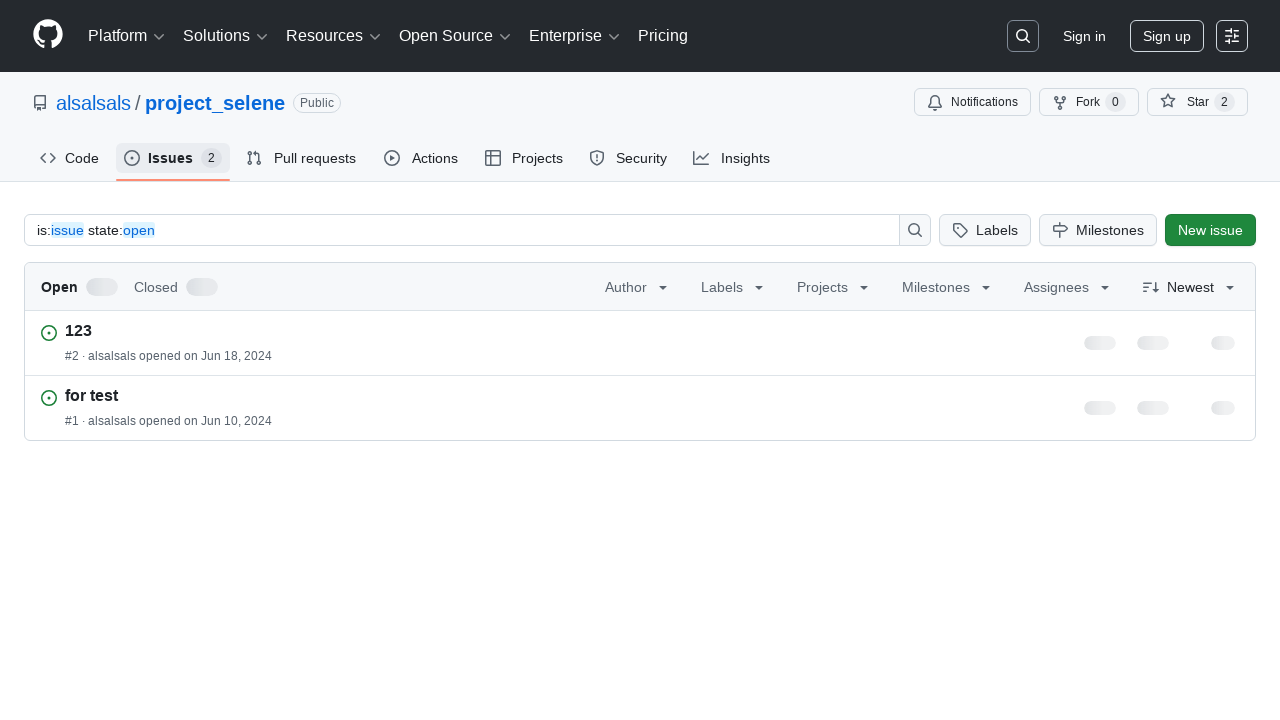

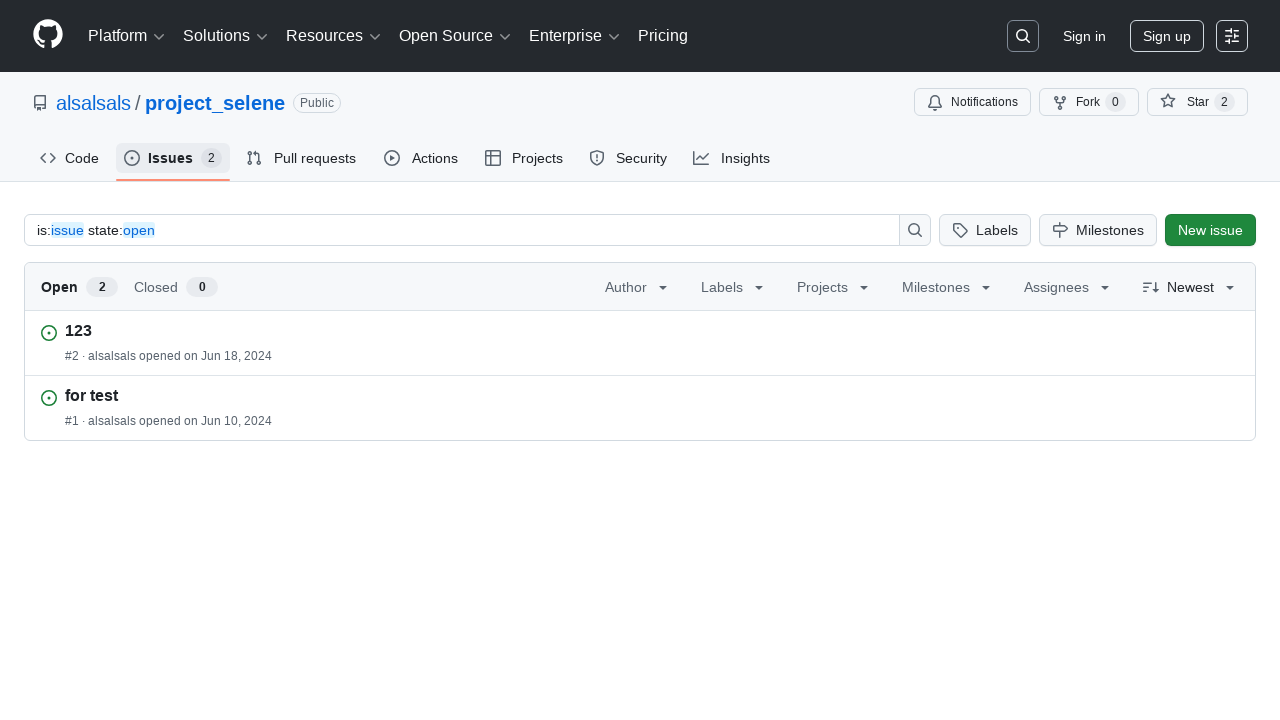